Tests opening a new browser tab by clicking the tab button

Starting URL: https://demoqa.com/browser-windows

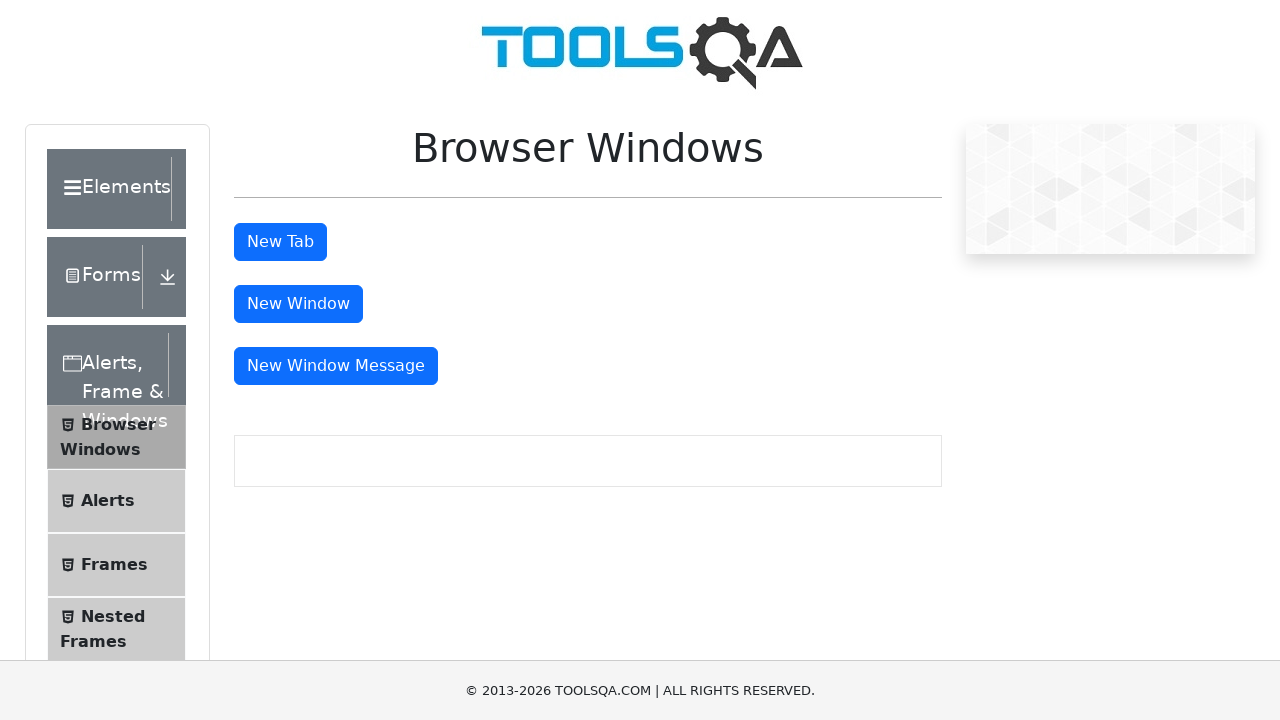

Clicked tab button to open new browser tab at (280, 242) on #tabButton
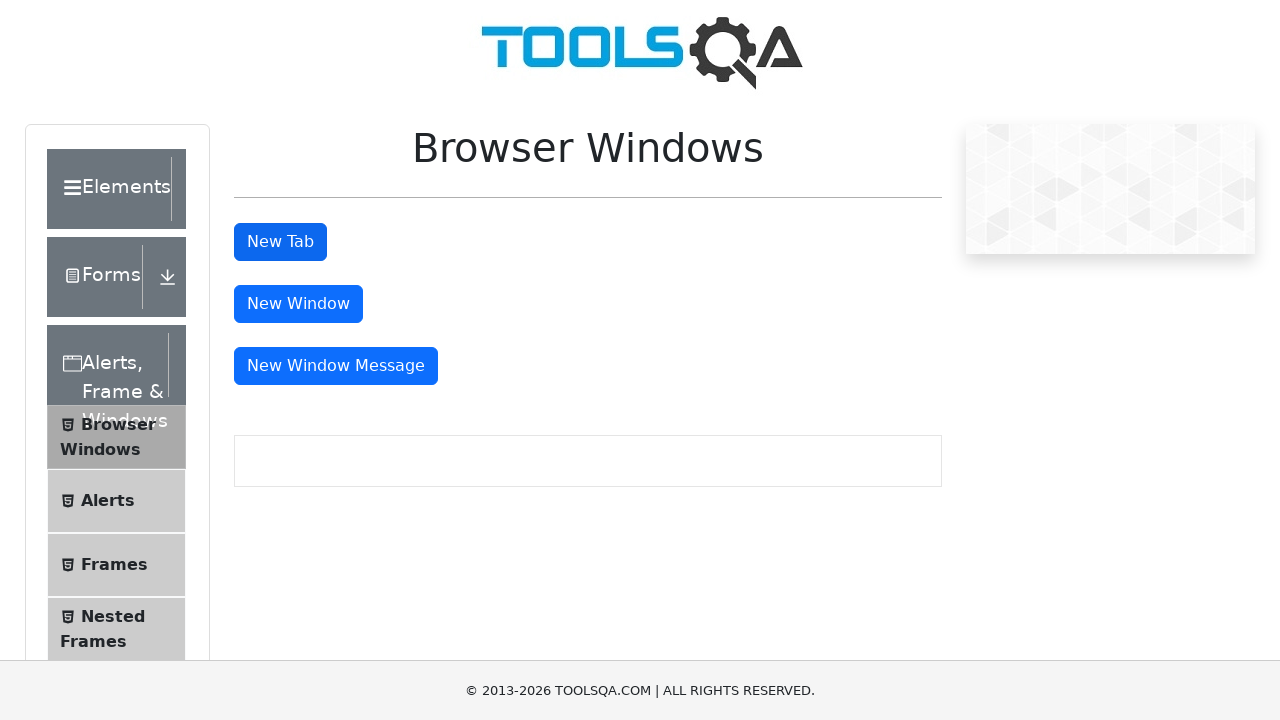

New tab opened and captured
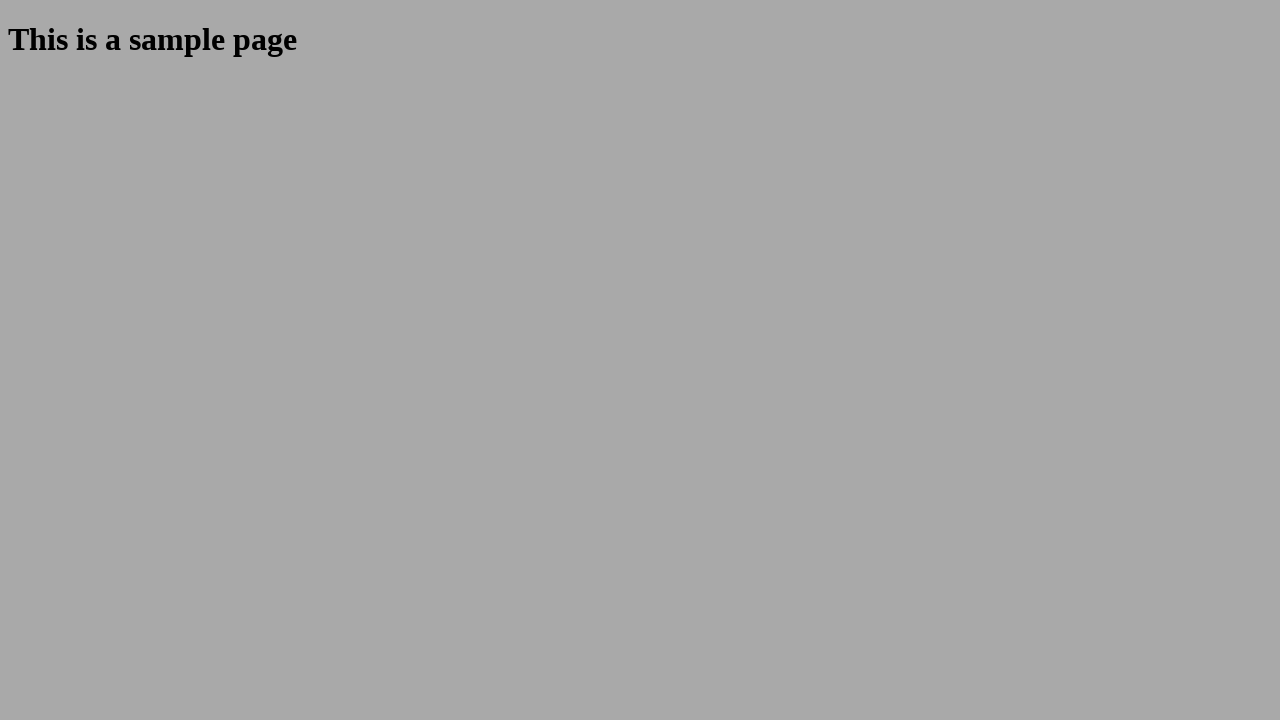

Sample heading element loaded on new tab
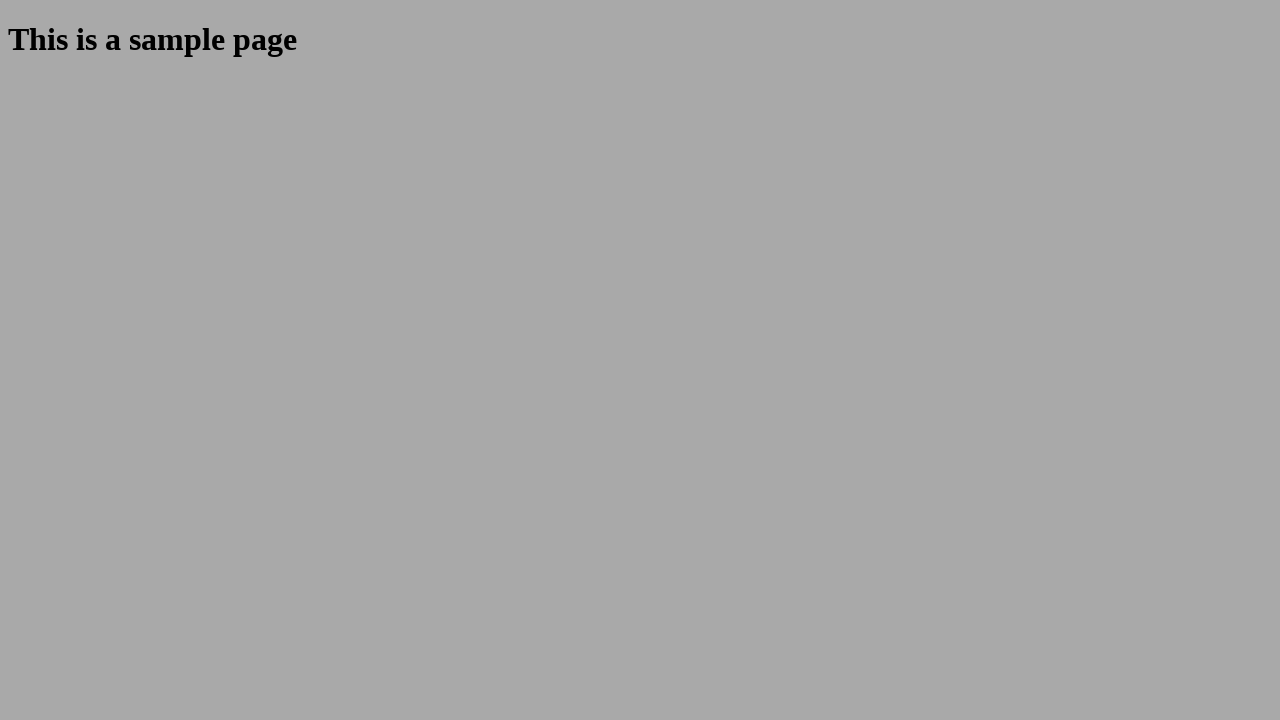

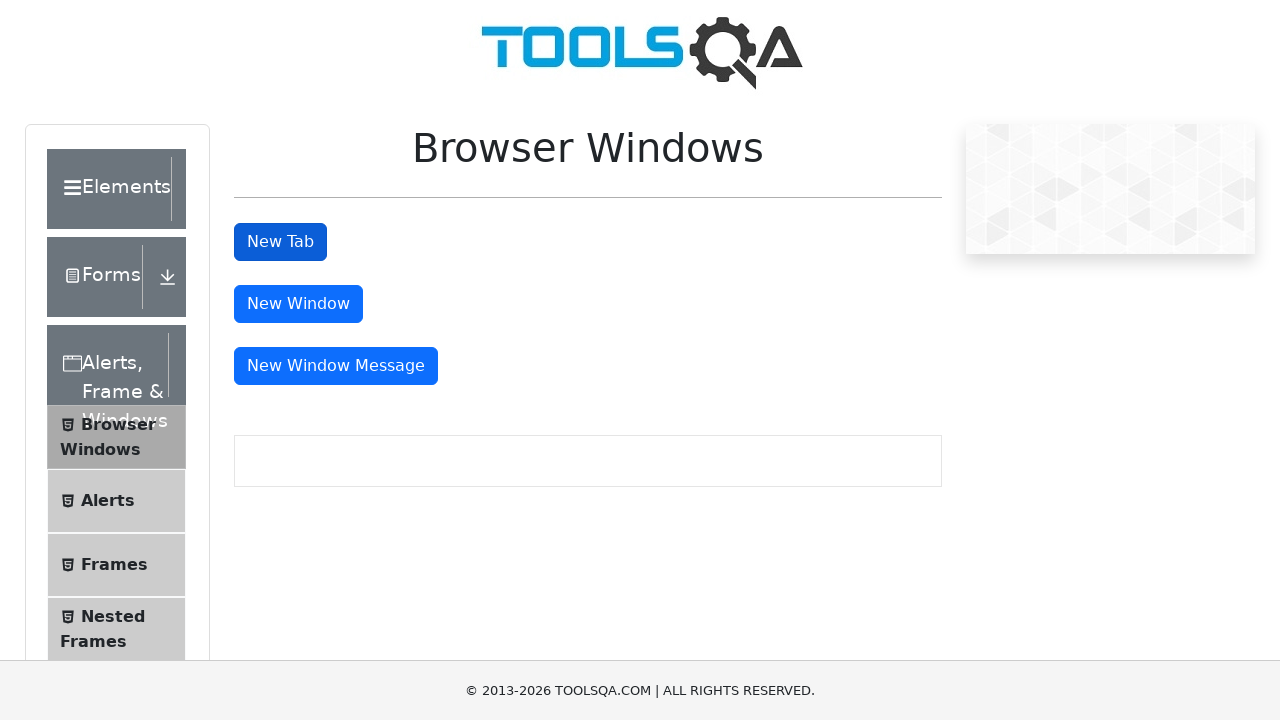